Tests iframe interaction by locating an iframe on the page, clicking inside its content area, and filling it with text.

Starting URL: https://practice.expandtesting.com/iframe

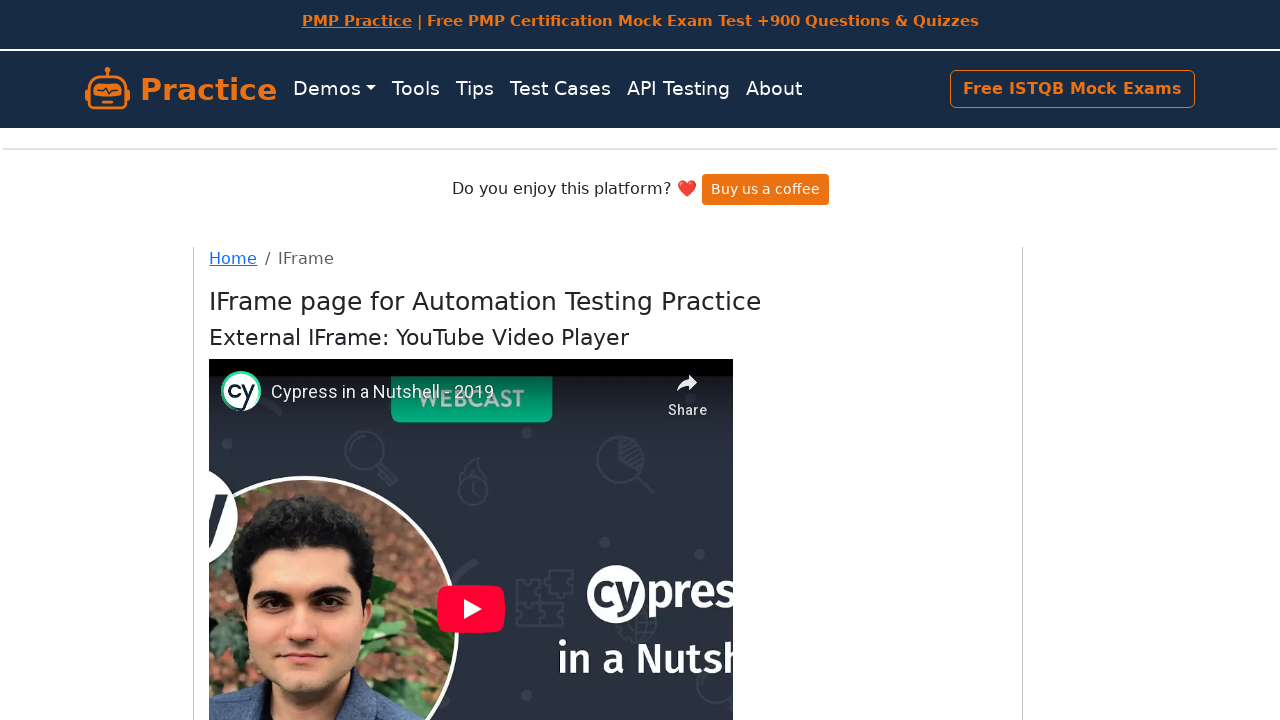

Clicked inside the iframe content area at (471, 400) on xpath=//*[@id='mce_0_ifr'] >> internal:control=enter-frame >> xpath=//*[@id='tin
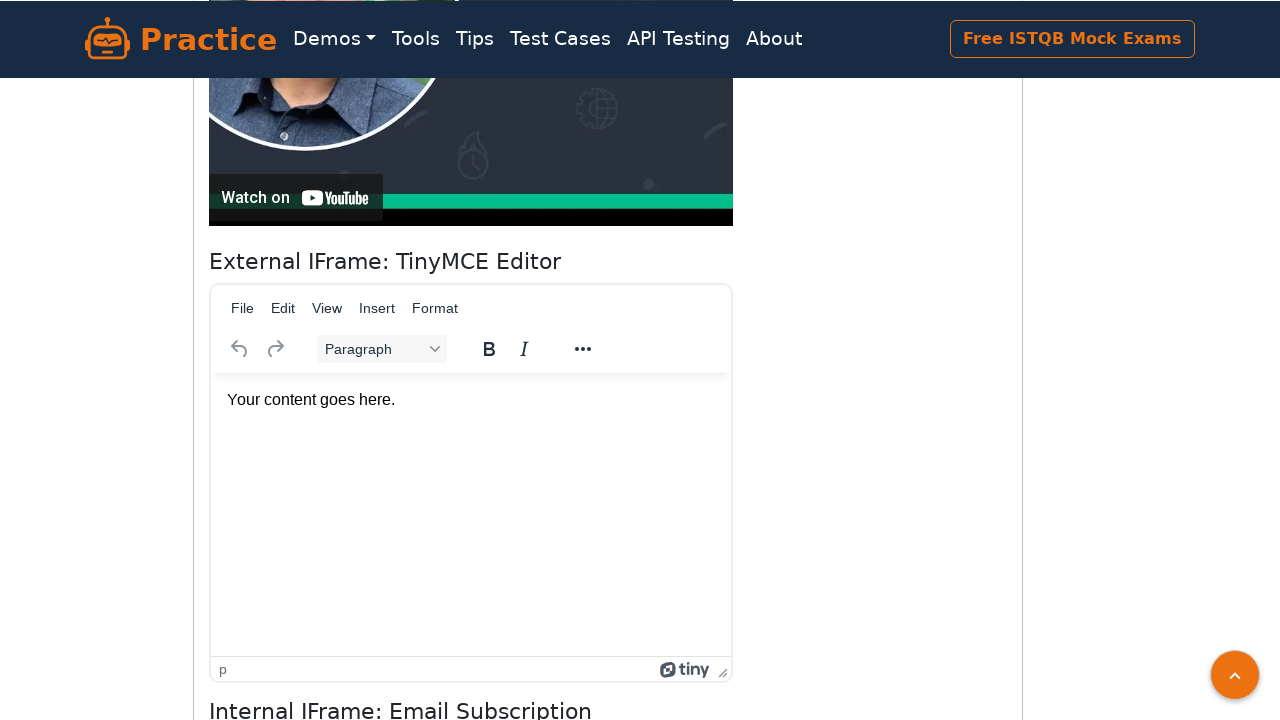

Filled iframe content area with text 'My favorite tool is Playwright' on xpath=//*[@id='mce_0_ifr'] >> internal:control=enter-frame >> xpath=//*[@id='tin
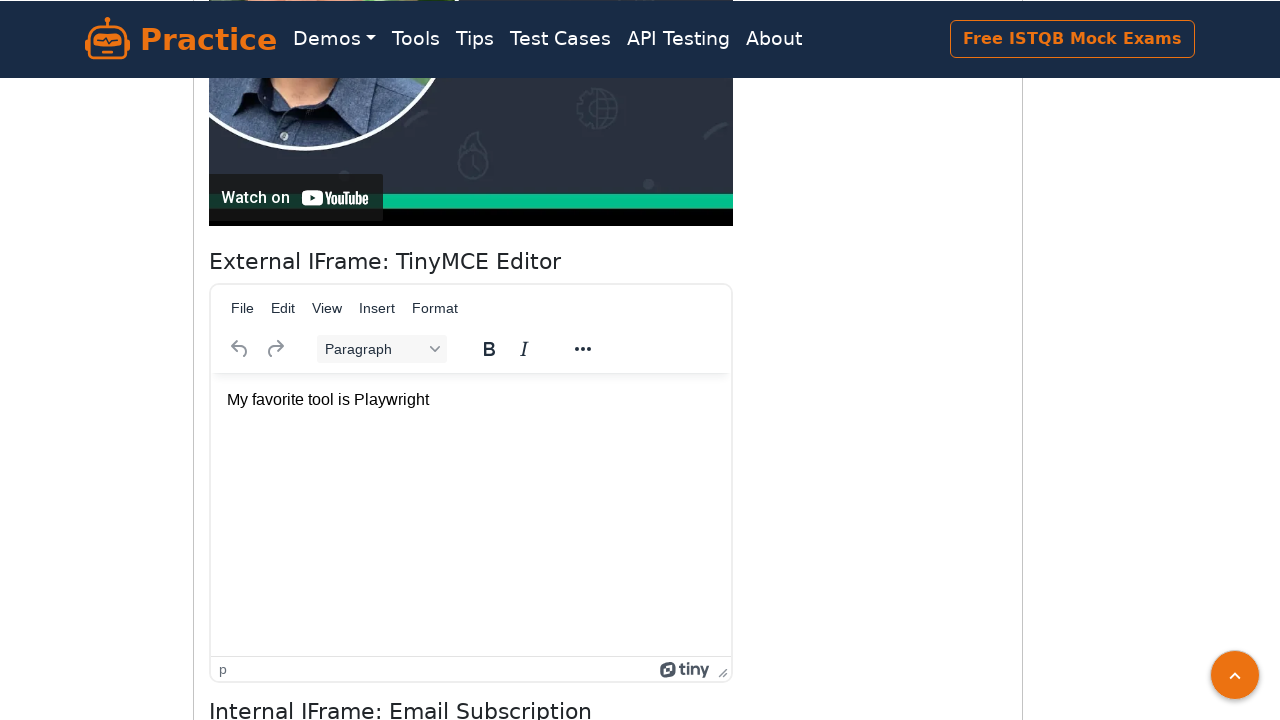

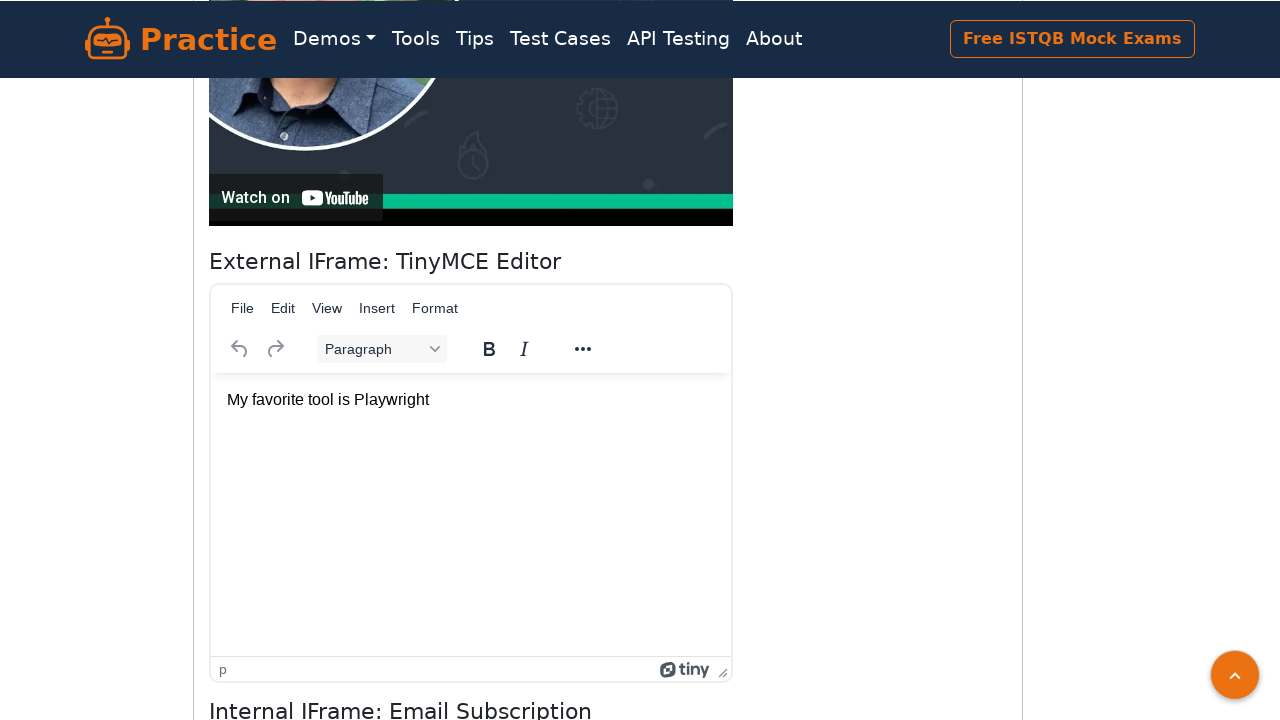